Tests radio button functionality by clicking on the "Yes" radio button option and verifying it's enabled

Starting URL: https://demoqa.com/radio-button

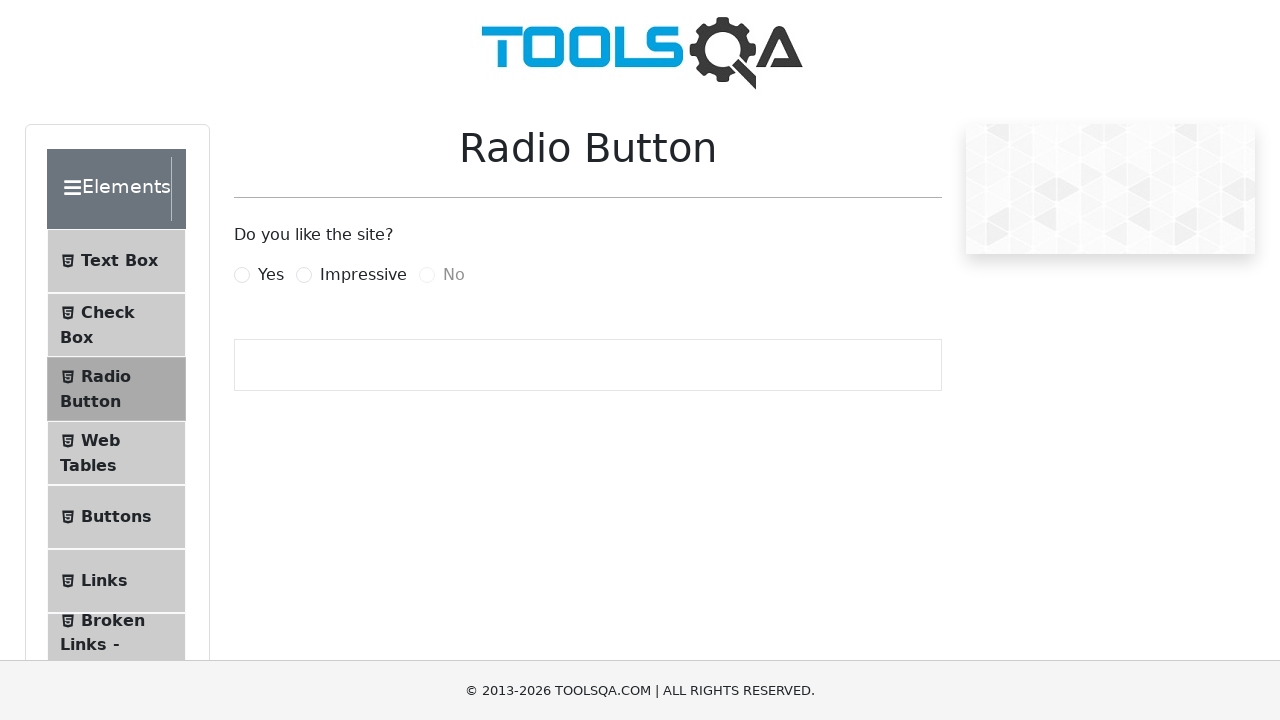

Clicked on the 'Yes' radio button label at (271, 275) on label[for='yesRadio']
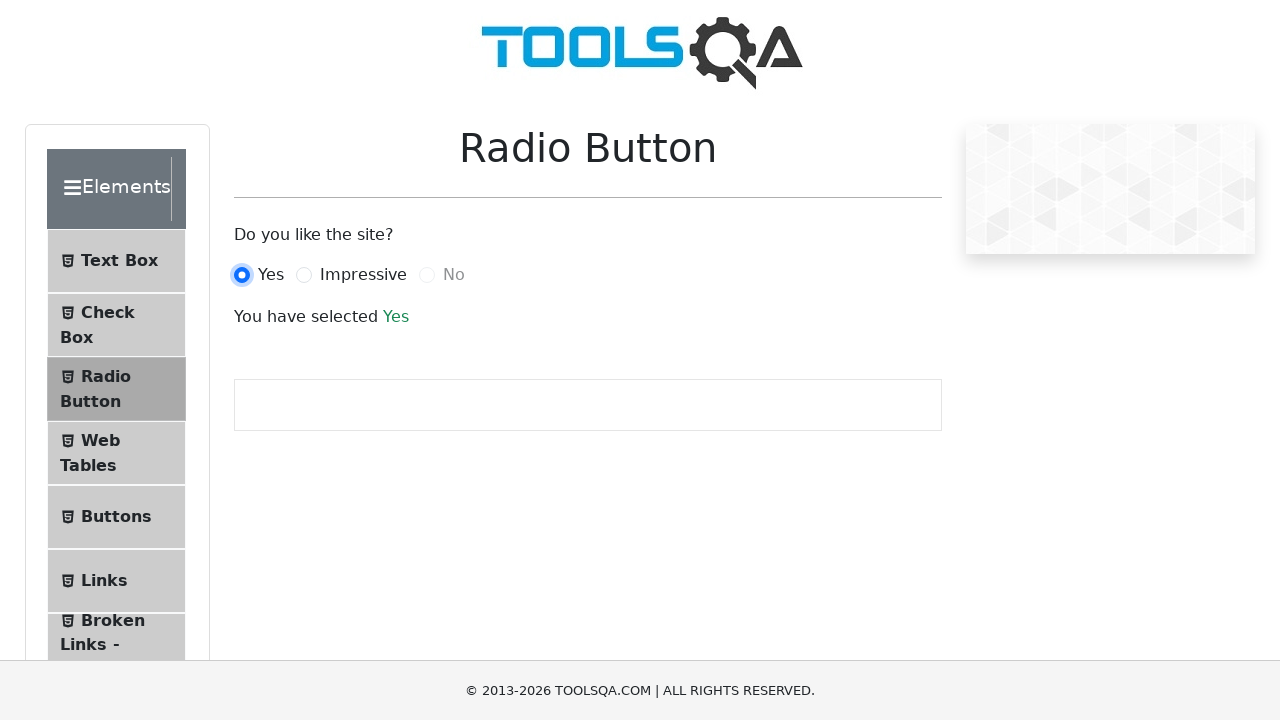

Verified that the 'Yes' radio button is enabled
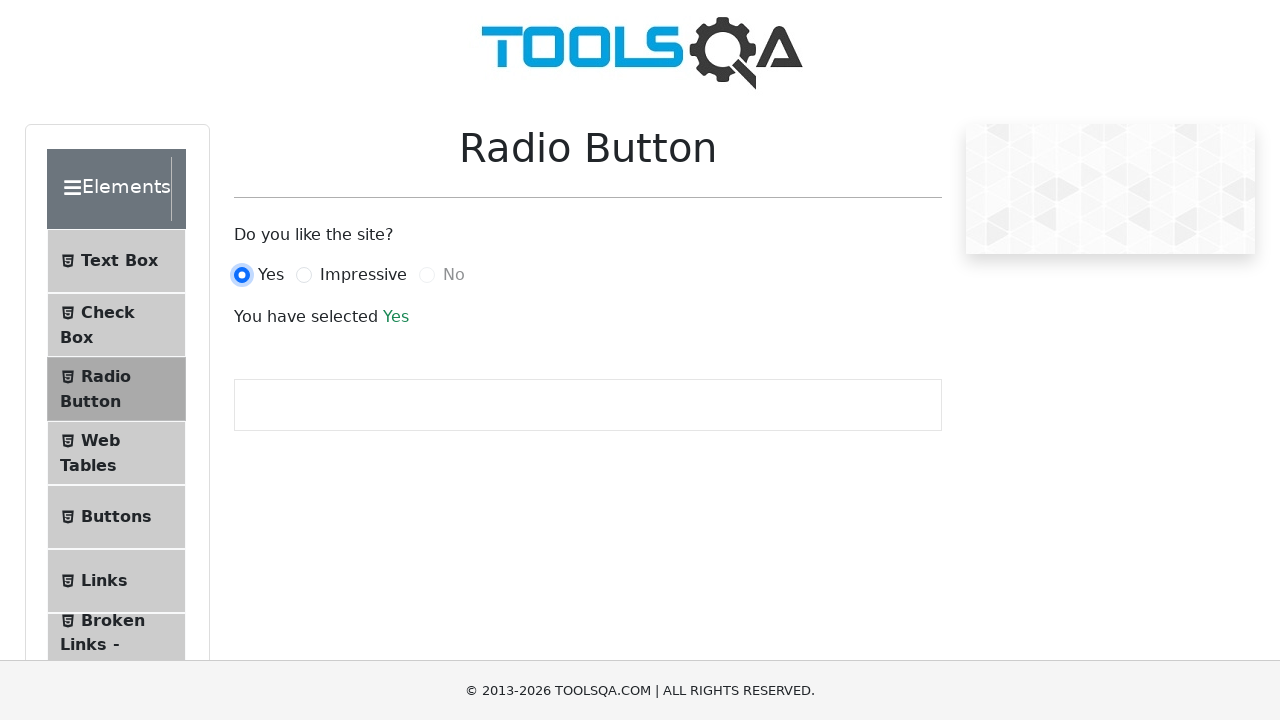

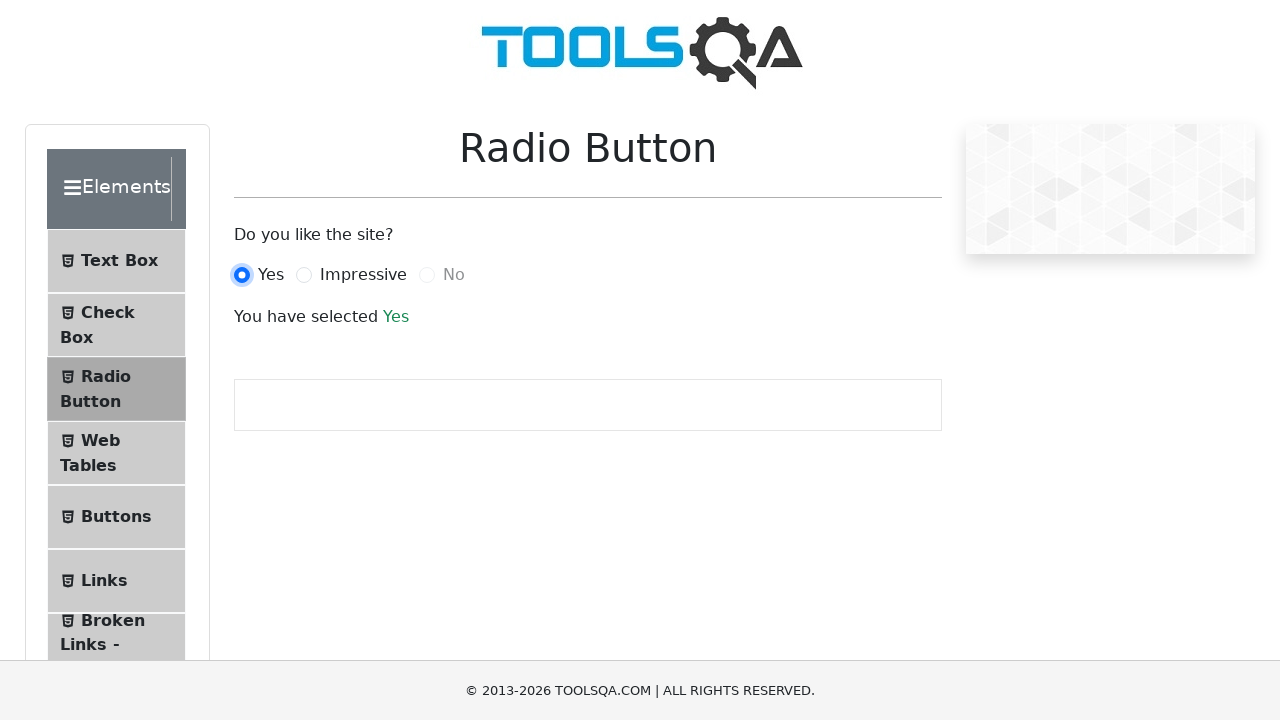